Tests the wishlist heart icon toggle functionality by hovering on a product card, clicking to add to wishlist, then clicking again to remove from wishlist.

Starting URL: https://ecommerce-omega-three-23.vercel.app

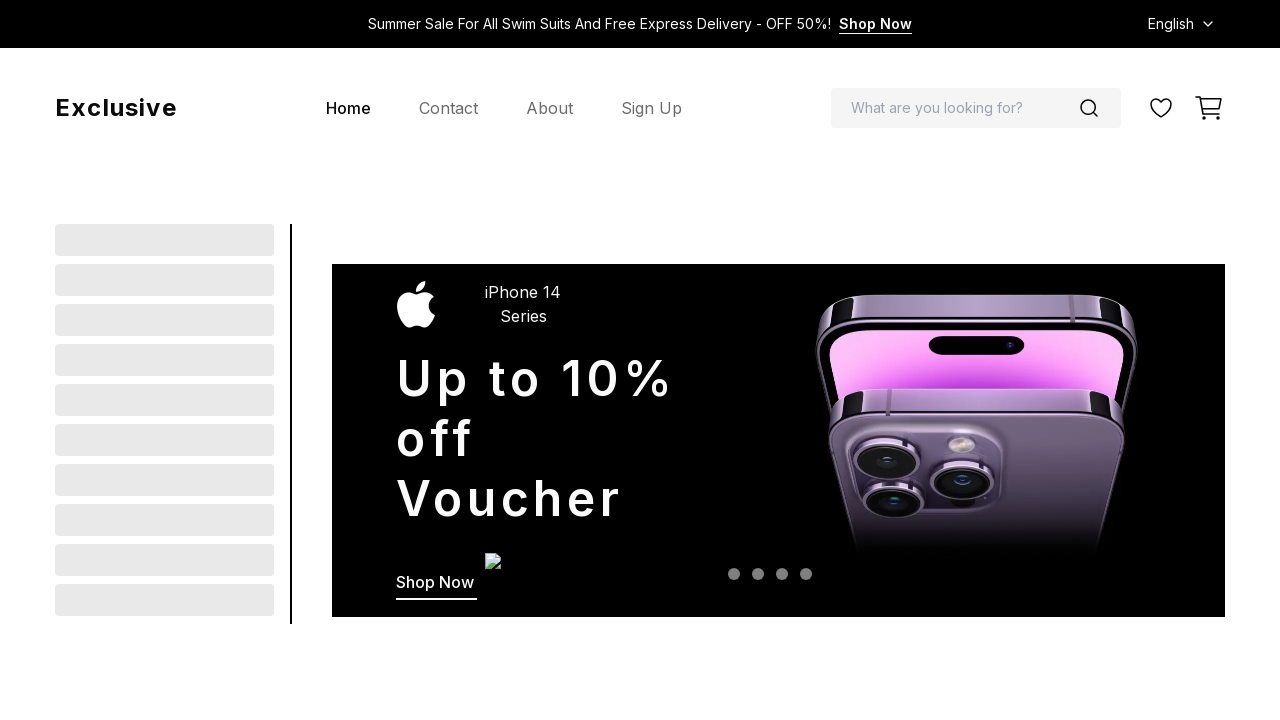

Hovered over product card with test ID 'flash-sale-0' at (190, 360) on [data-testid="flash-sale-0"]
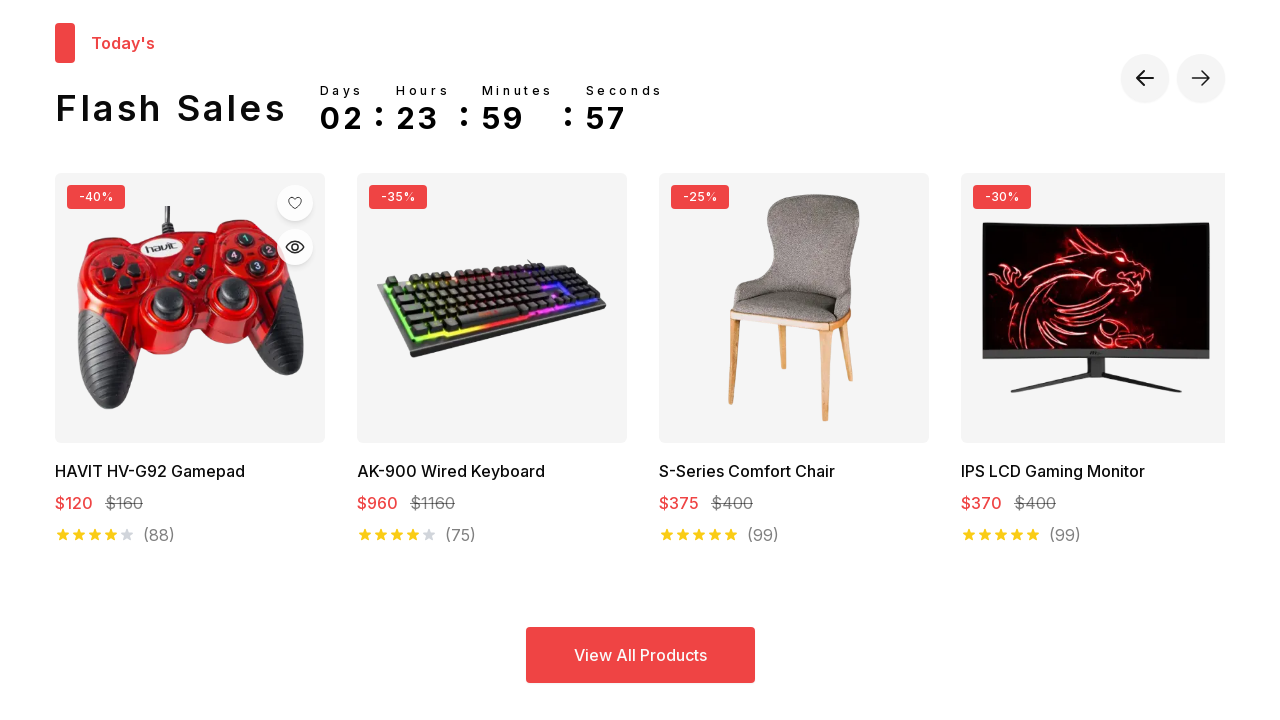

Unfilled heart icon became visible on product card
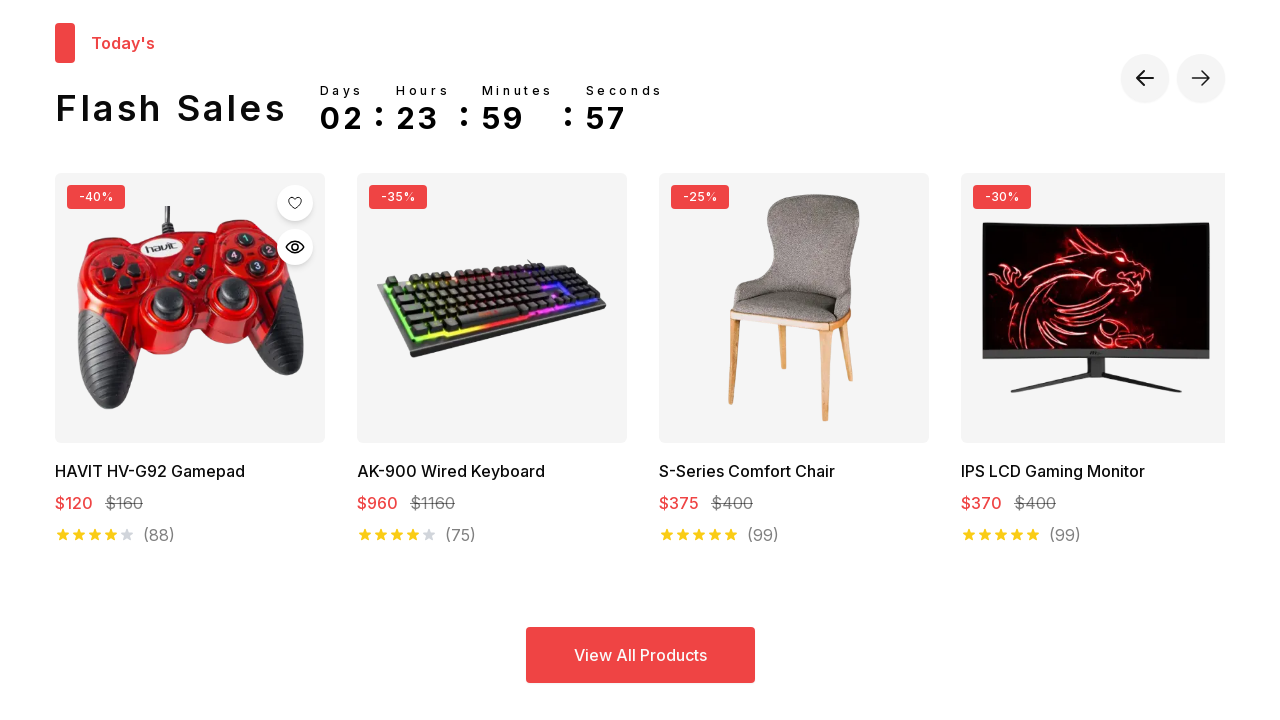

Clicked unfilled heart icon to add product to wishlist at (295, 203) on [data-testid="flash-sale-0"] >> [data-testid="heart-icon-unfilled"]
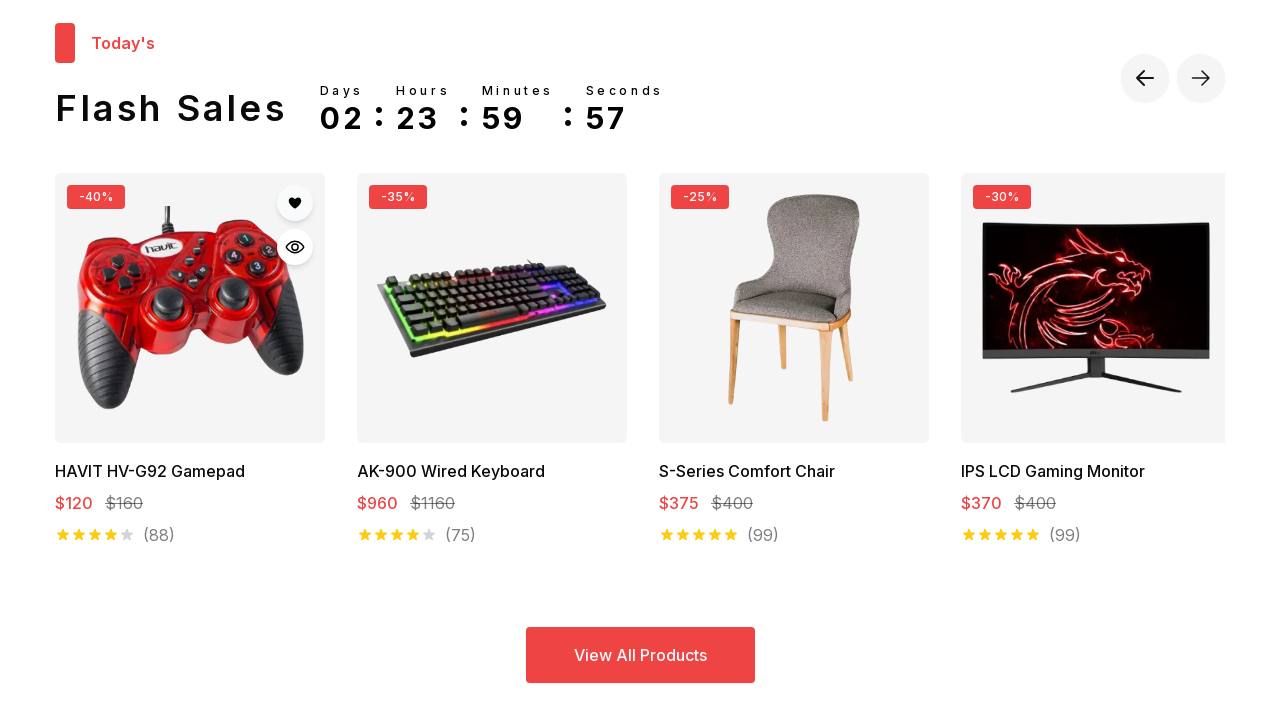

Filled heart icon became visible, confirming product added to wishlist
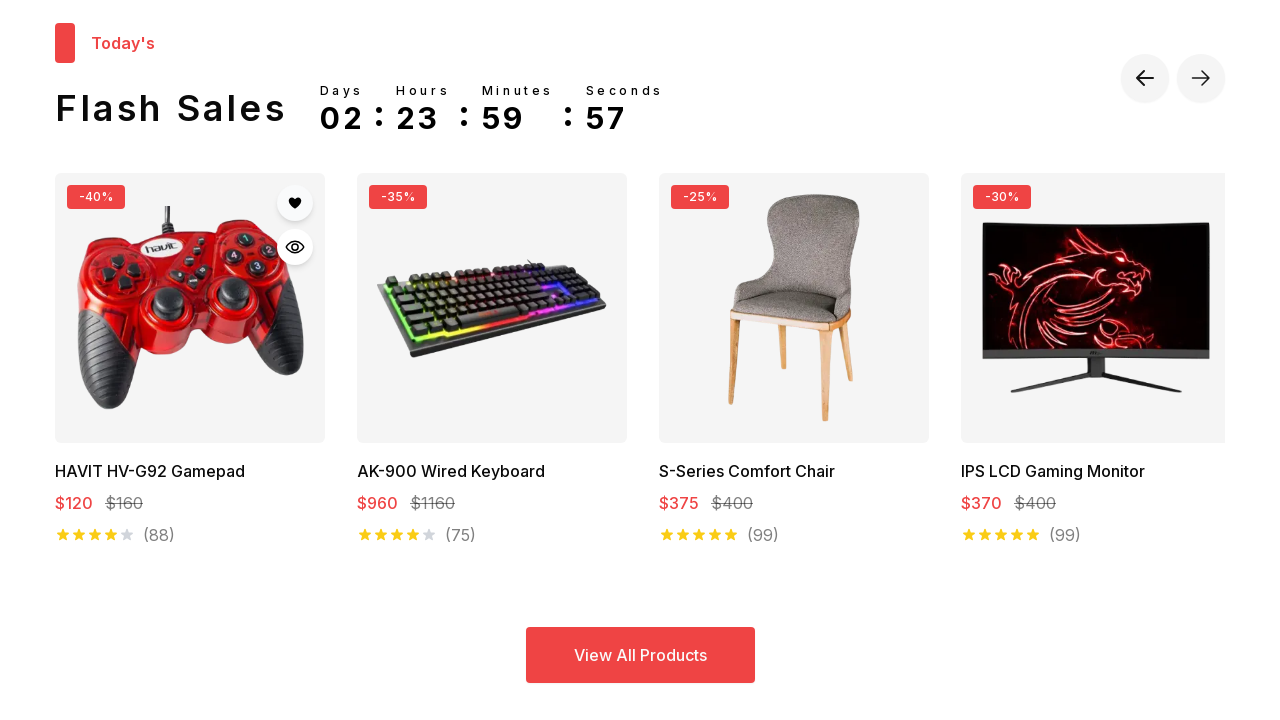

Clicked filled heart icon to remove product from wishlist at (295, 203) on [data-testid="flash-sale-0"] >> [data-testid="heart-icon-filled"]
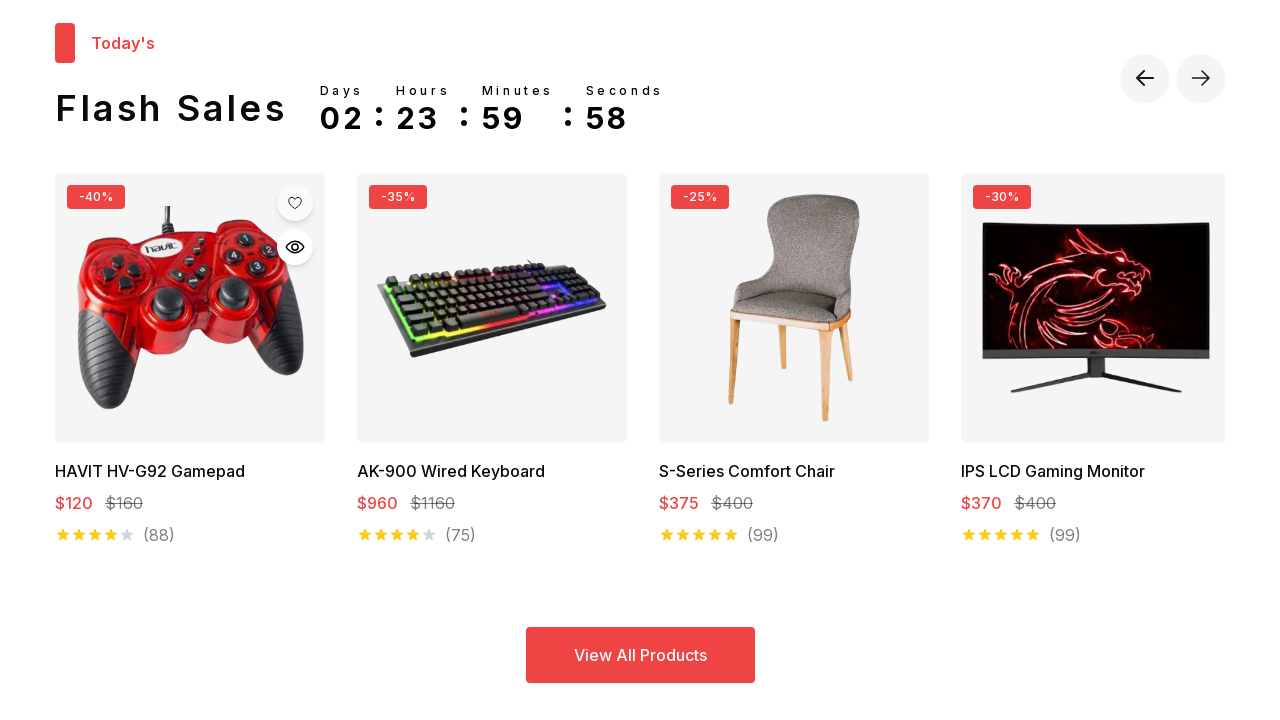

Unfilled heart icon became visible again, confirming product removed from wishlist
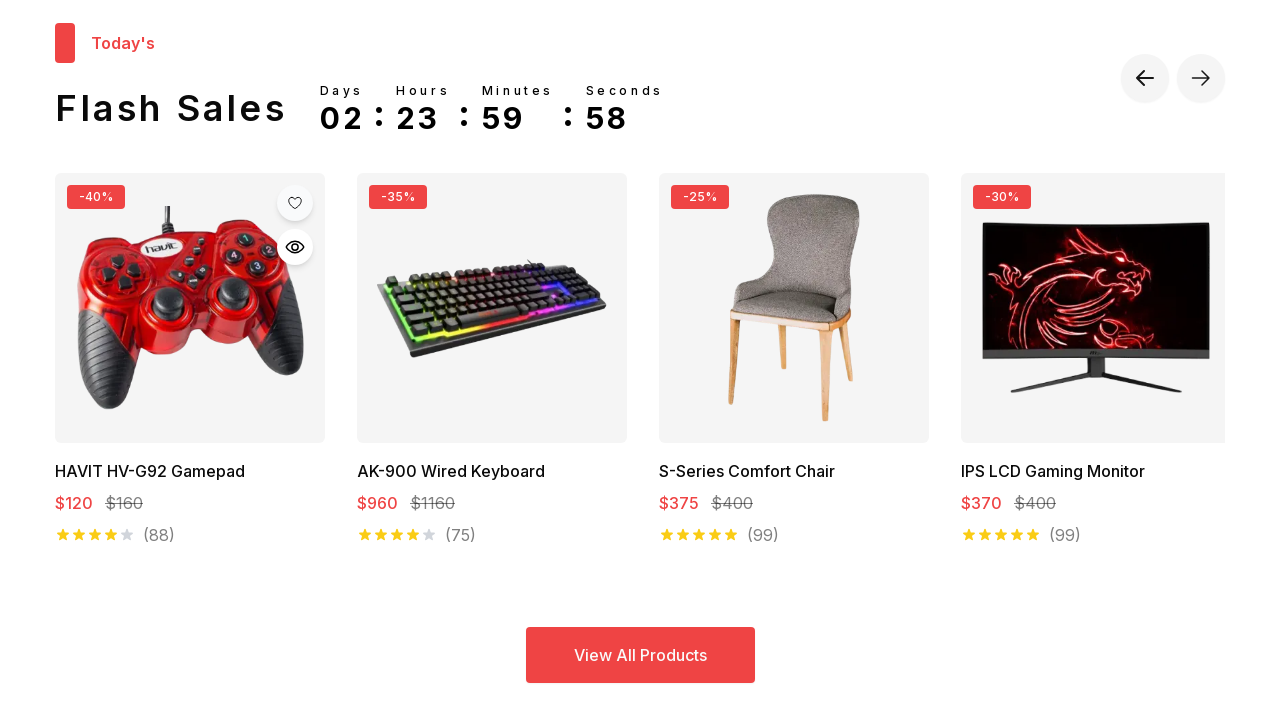

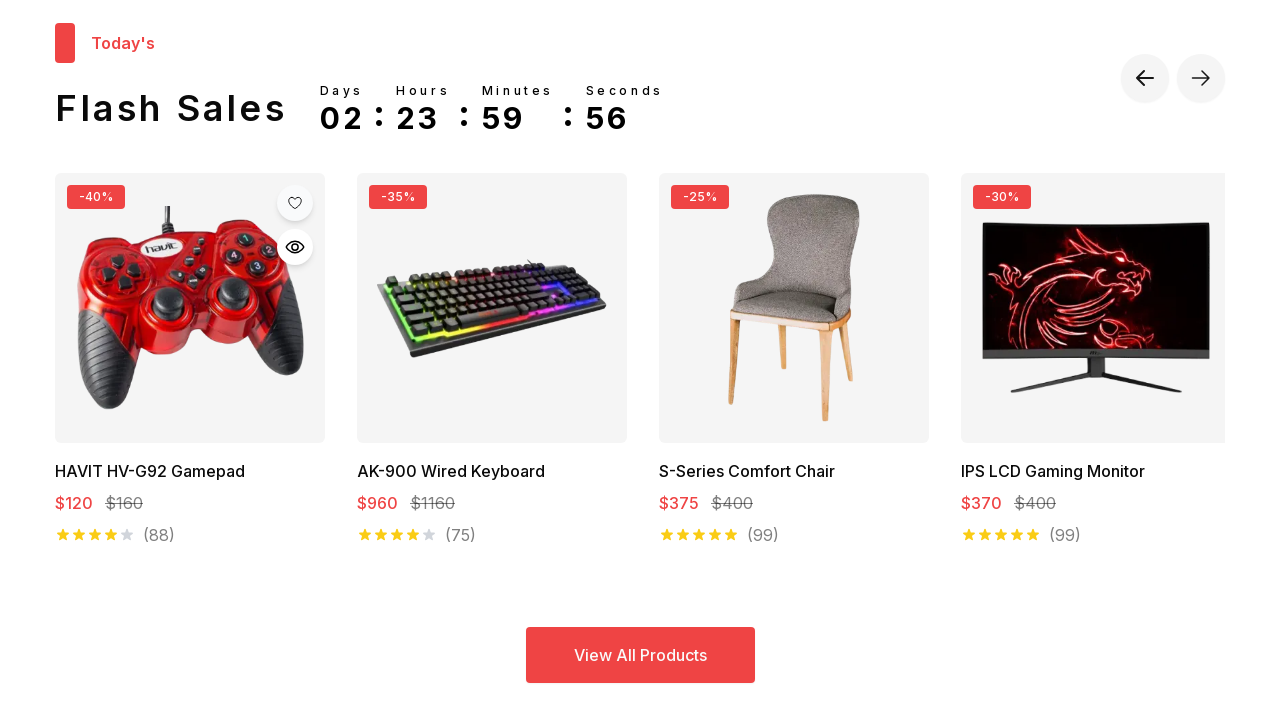